Tests keyboard key presses by sending the SPACE key and LEFT arrow key to an input element and verifying the displayed result text confirms which key was pressed.

Starting URL: http://the-internet.herokuapp.com/key_presses

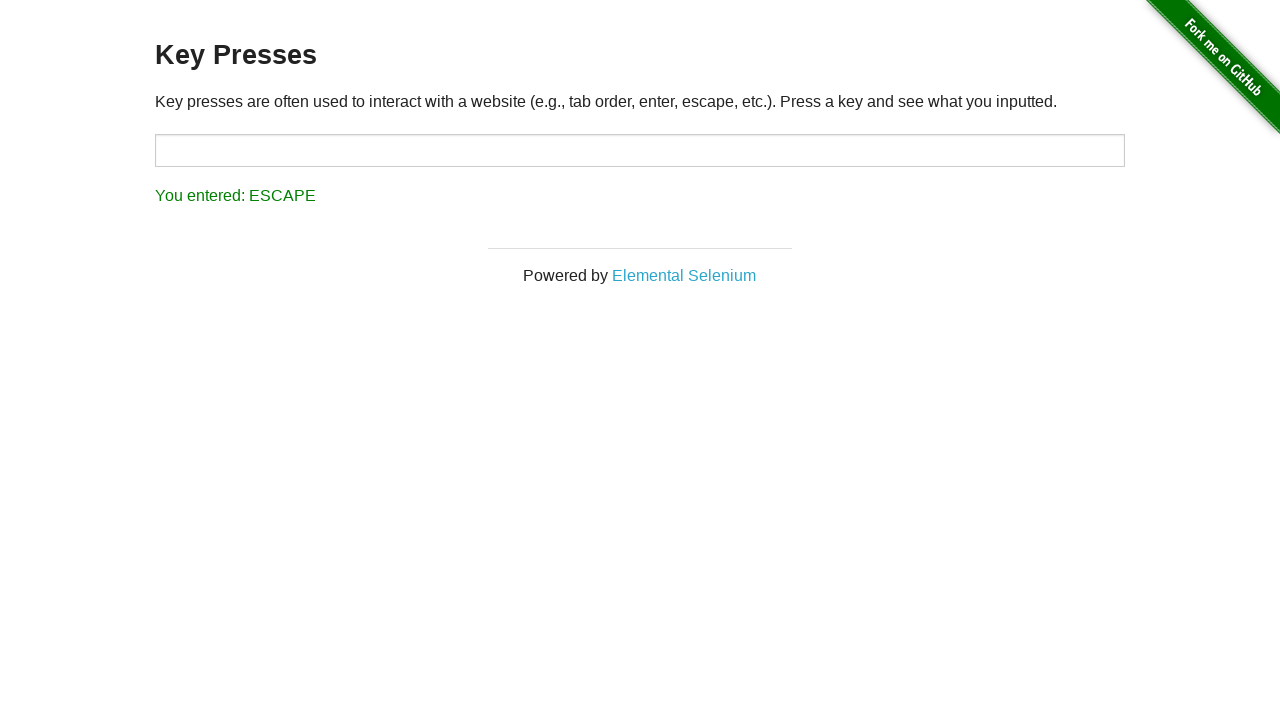

Navigated to key presses test page
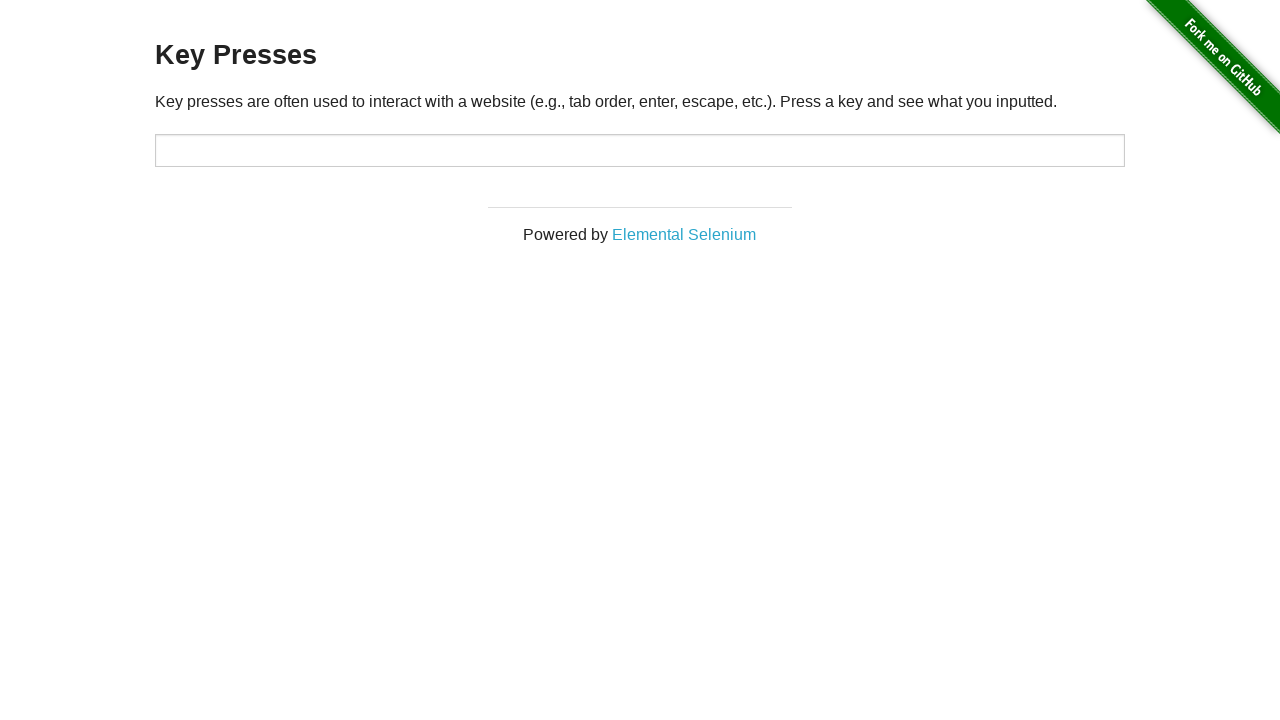

Pressed SPACE key on target input element on #target
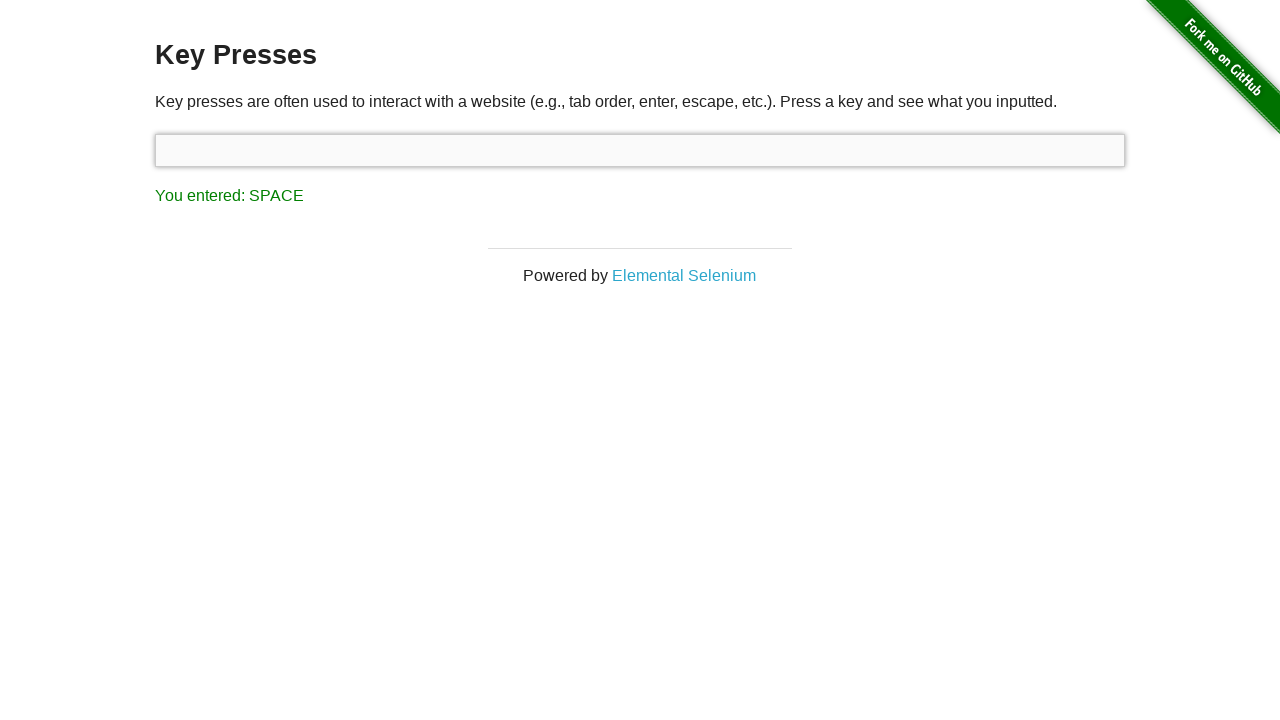

Result element loaded after SPACE key press
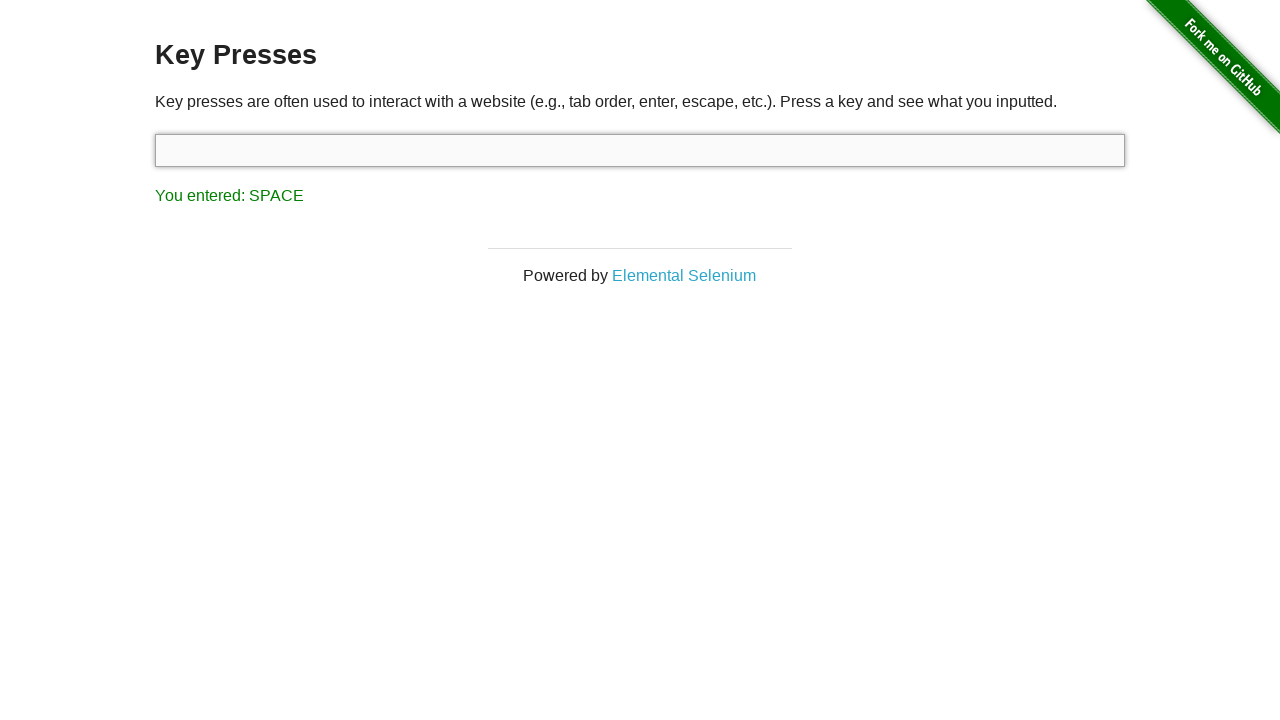

Verified result text confirms SPACE key was pressed
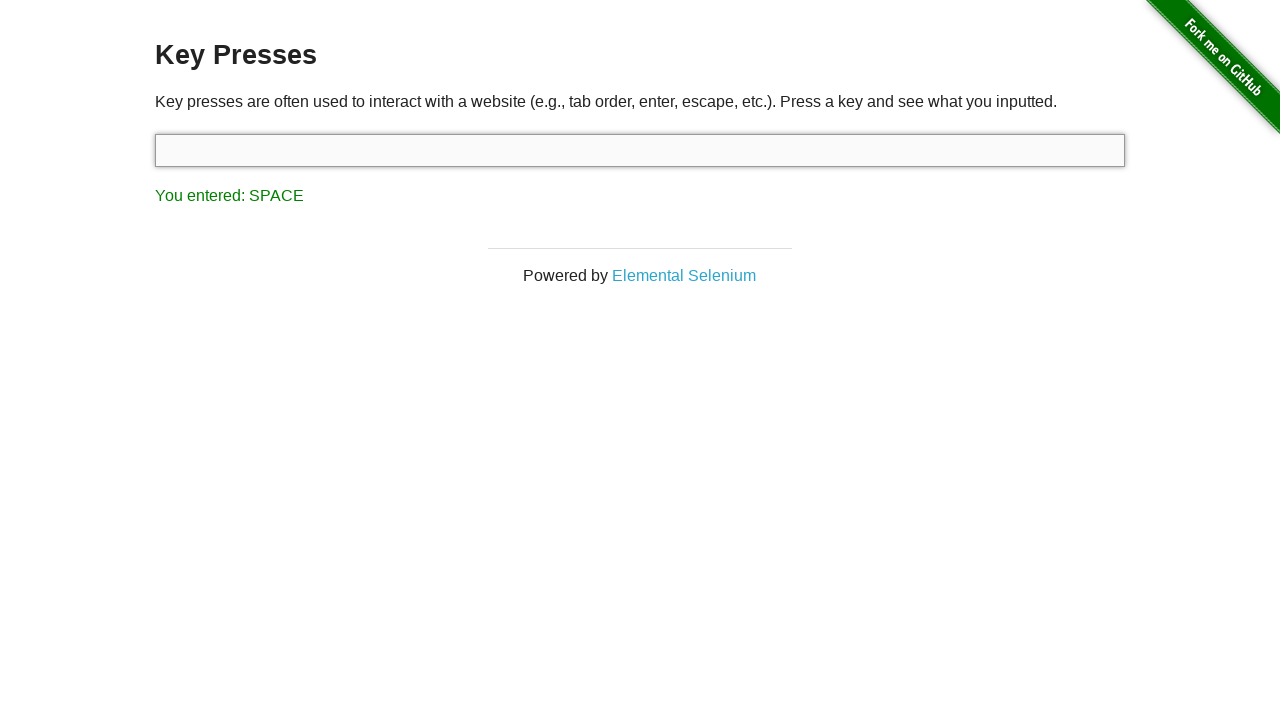

Pressed LEFT arrow key
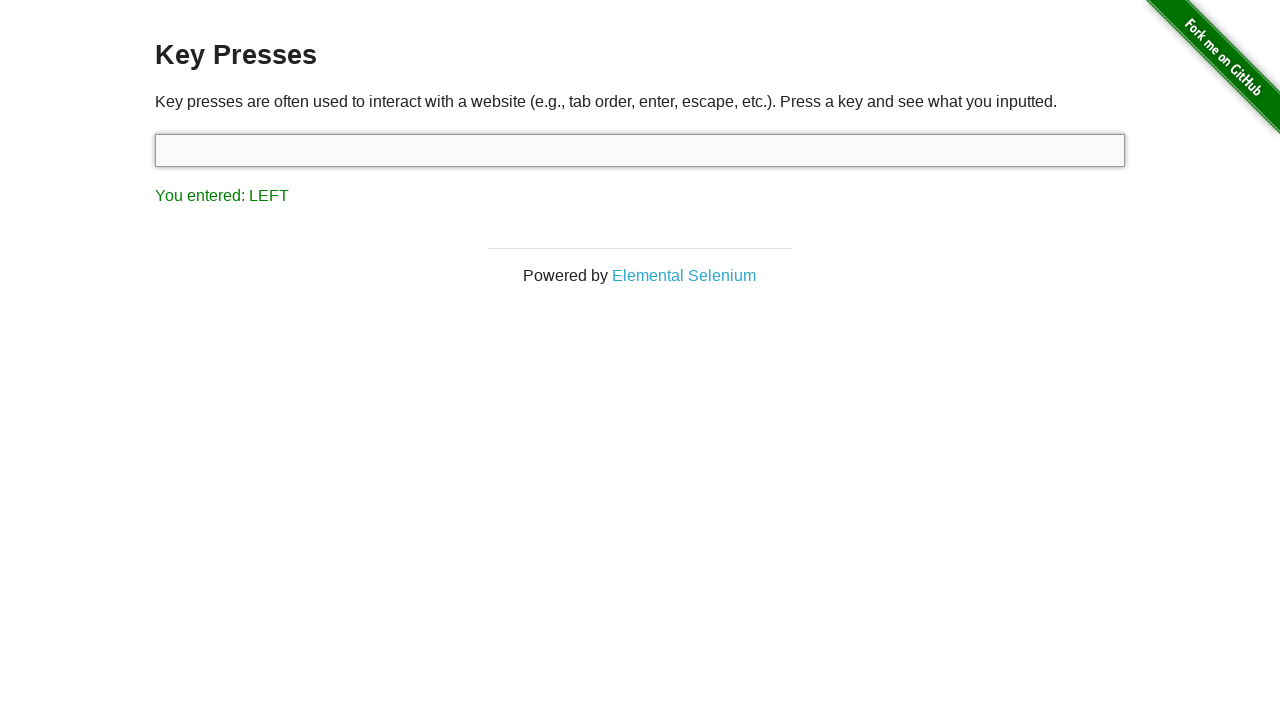

Verified result text confirms LEFT arrow key was pressed
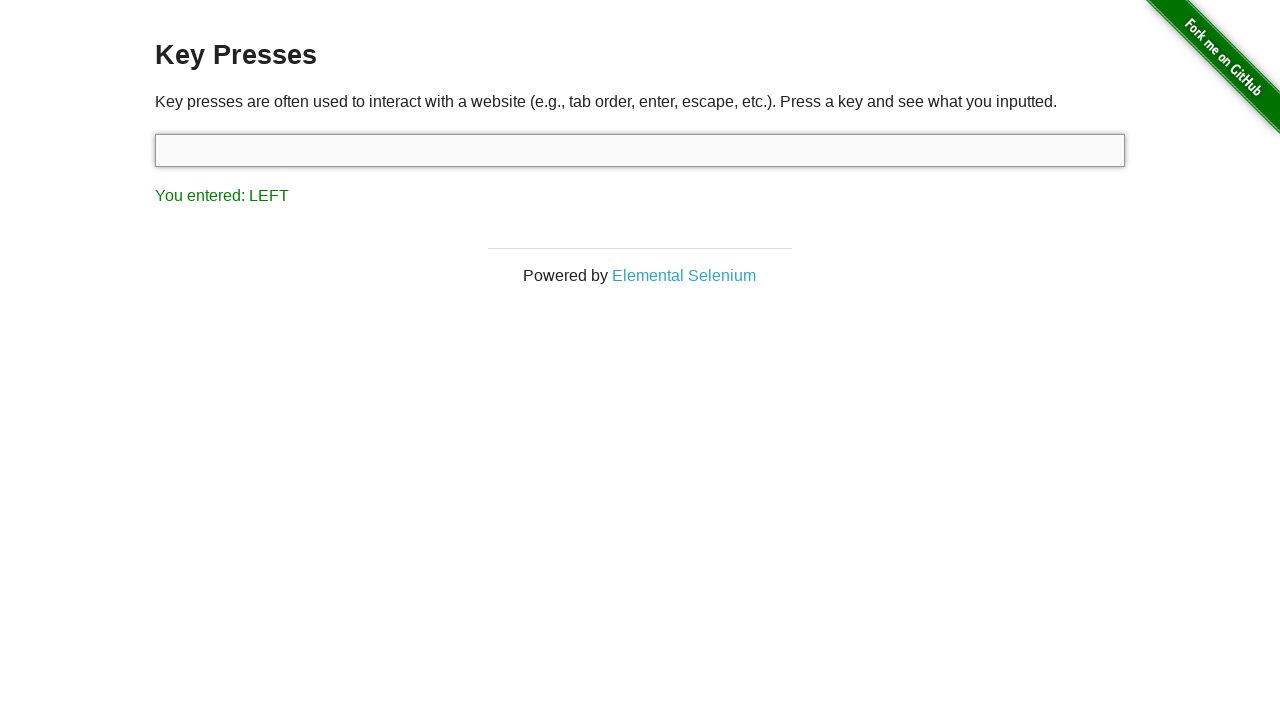

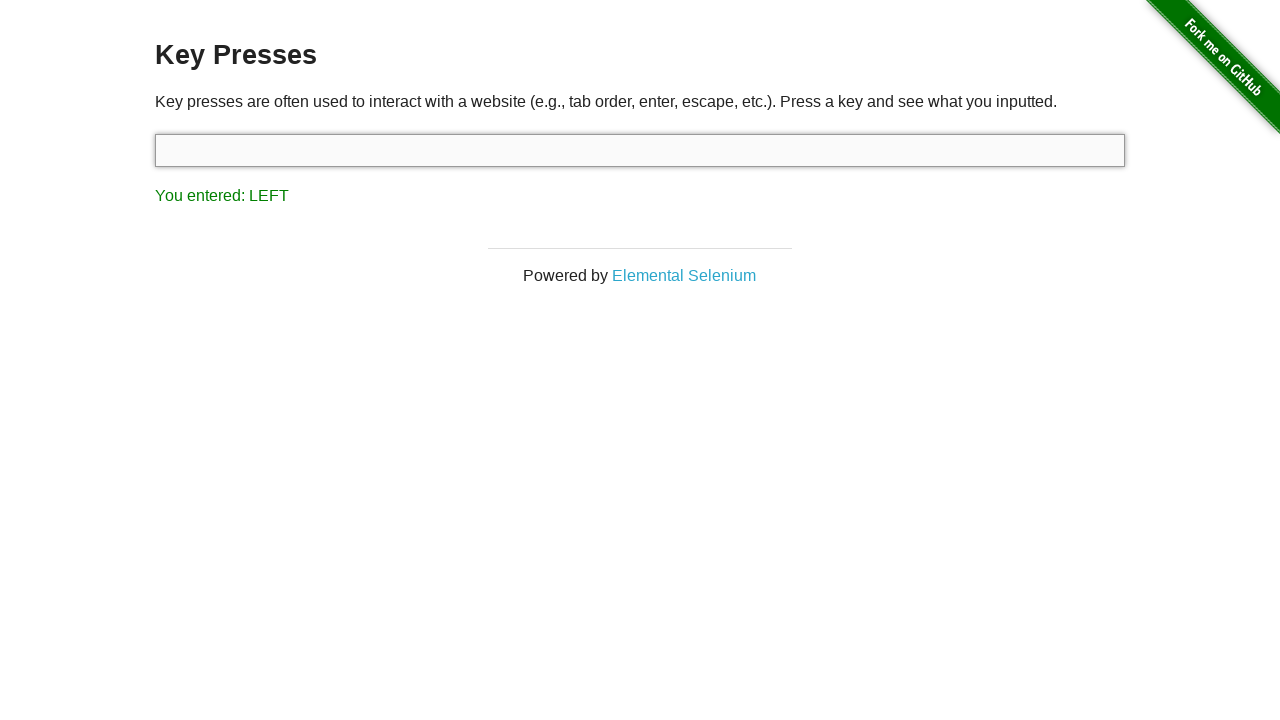